Navigates to an exercise page and interacts with paragraph elements to verify their attributes and text content

Starting URL: https://curso-python-selenium.netlify.app/exercicio_01.html

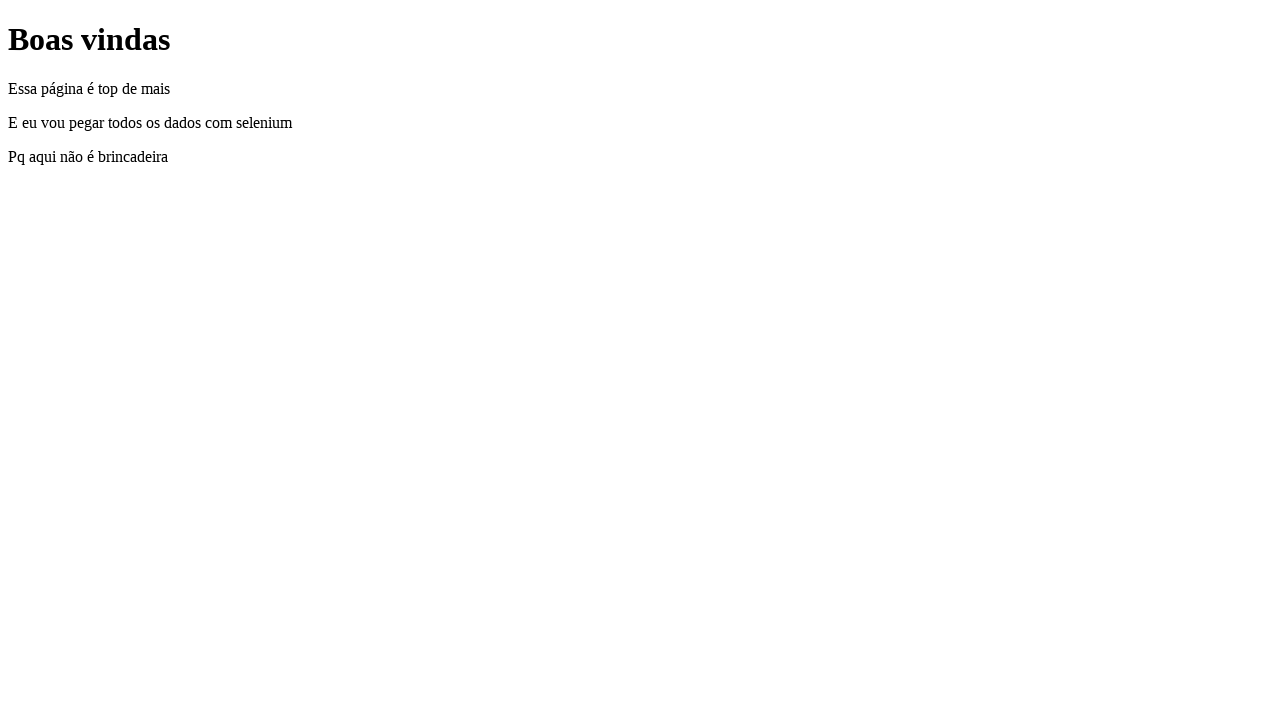

Navigated to exercise page
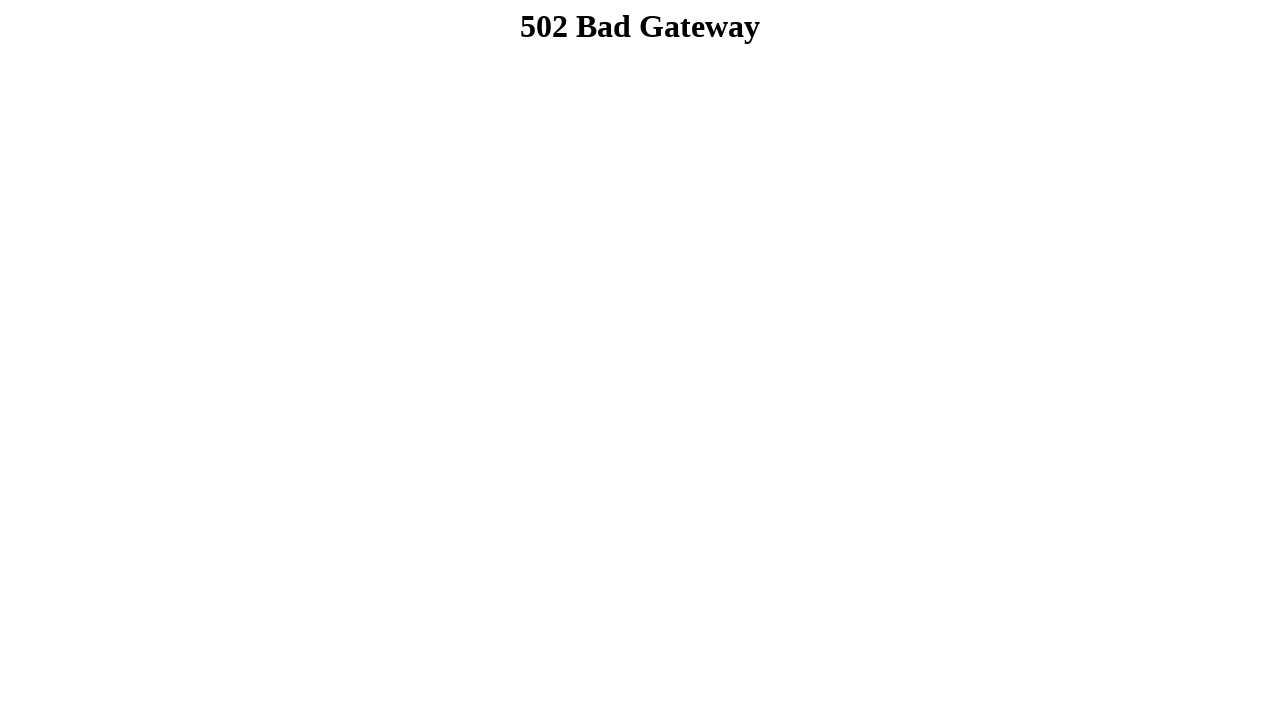

Page fully loaded and networkidle state reached
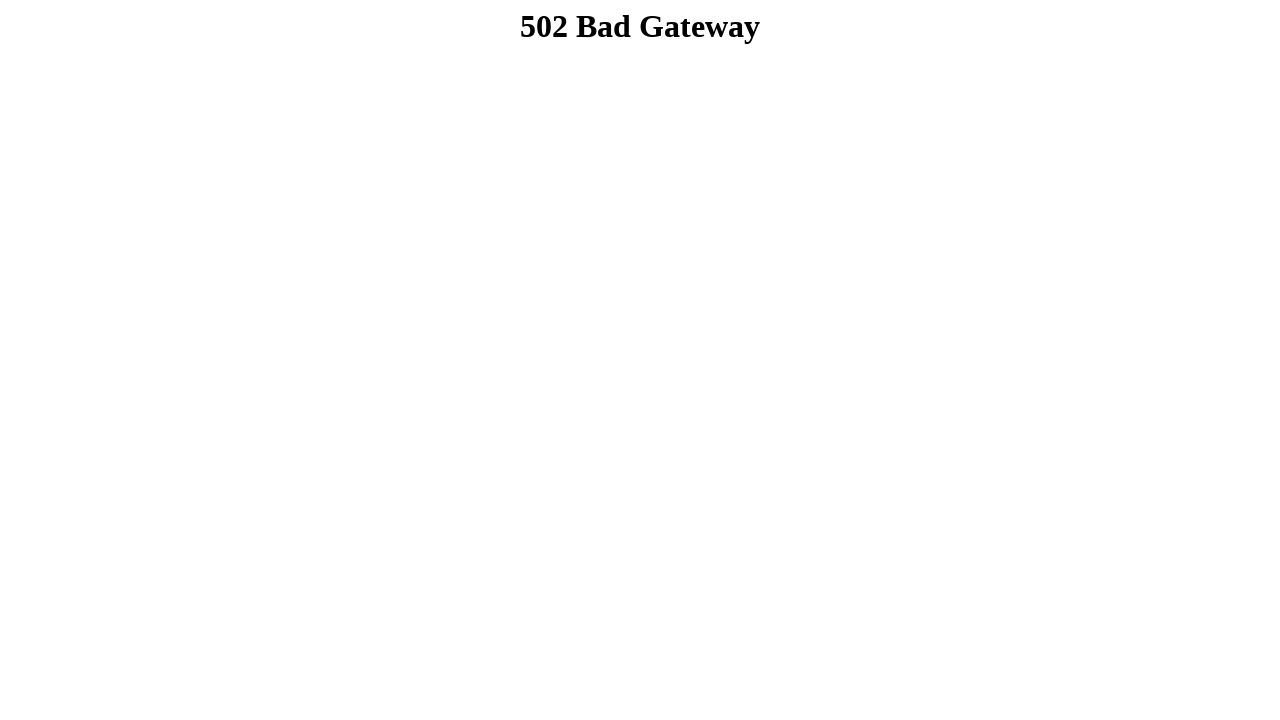

Located all paragraph elements on the page
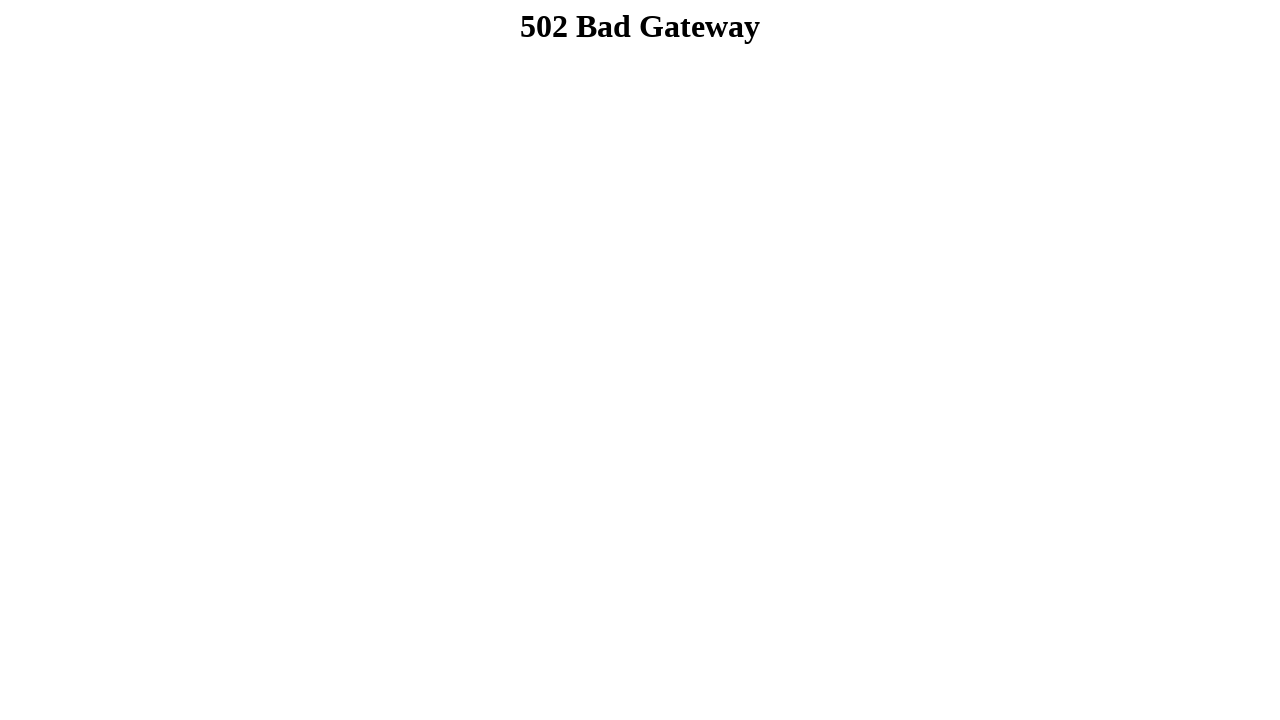

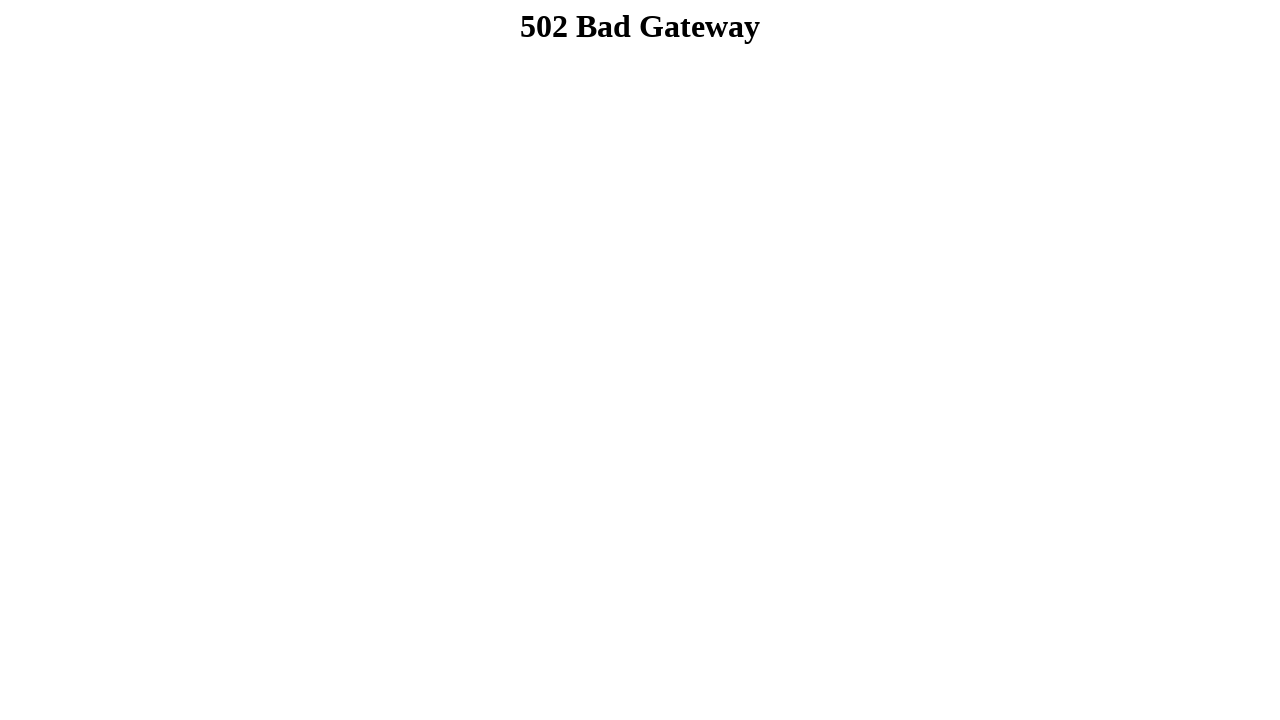